Tests the search functionality by searching for "phone" and verifying that products are found in the search results.

Starting URL: https://www.testotomasyonu.com

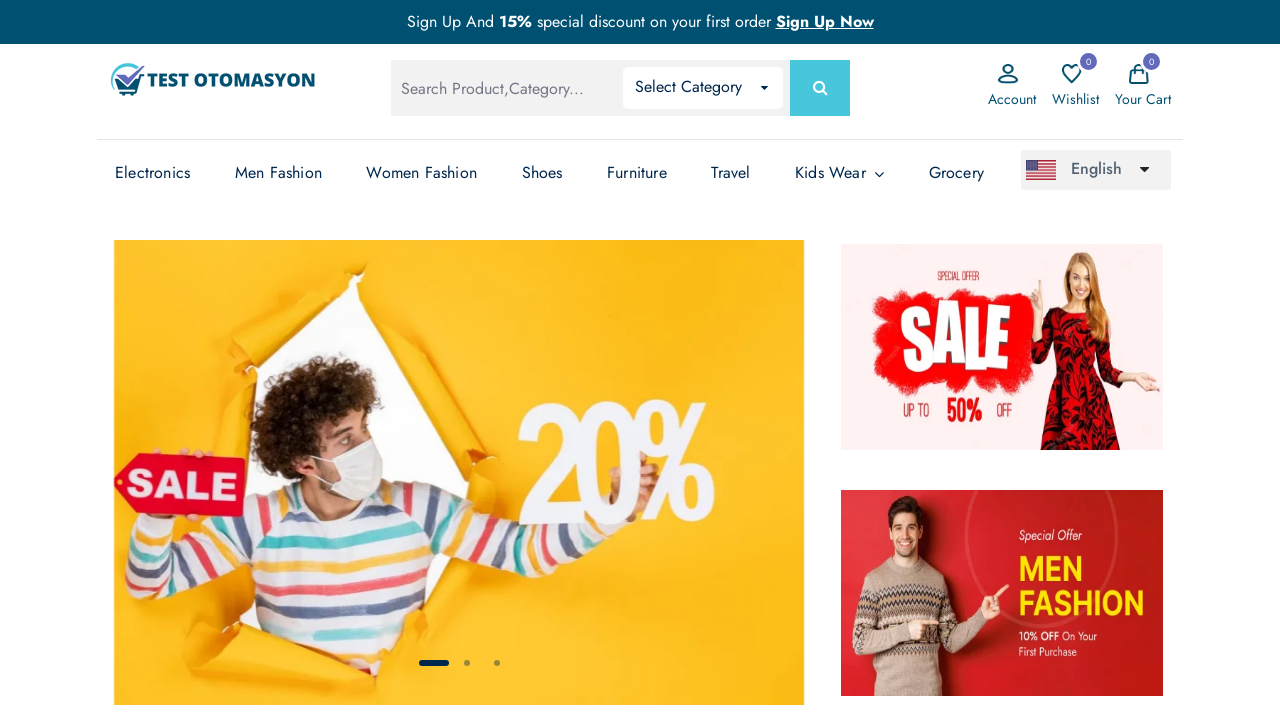

Filled search box with 'phone' on #global-search
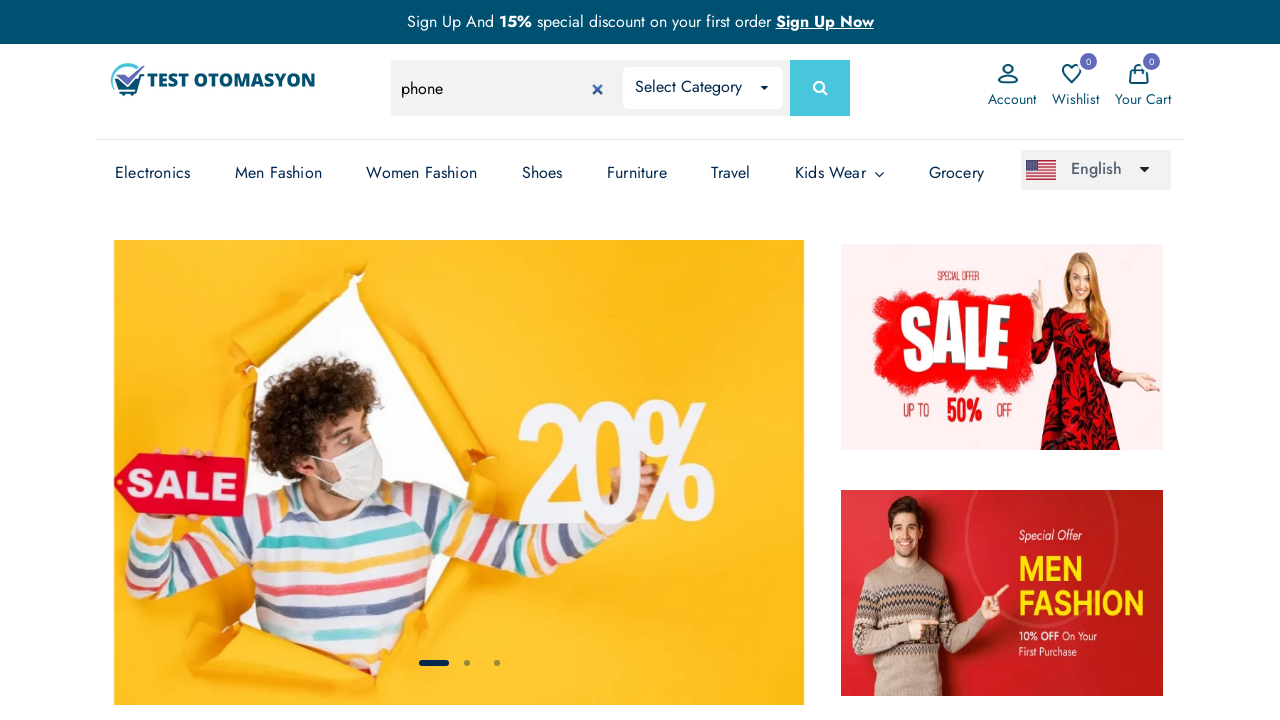

Pressed Enter to submit search on #global-search
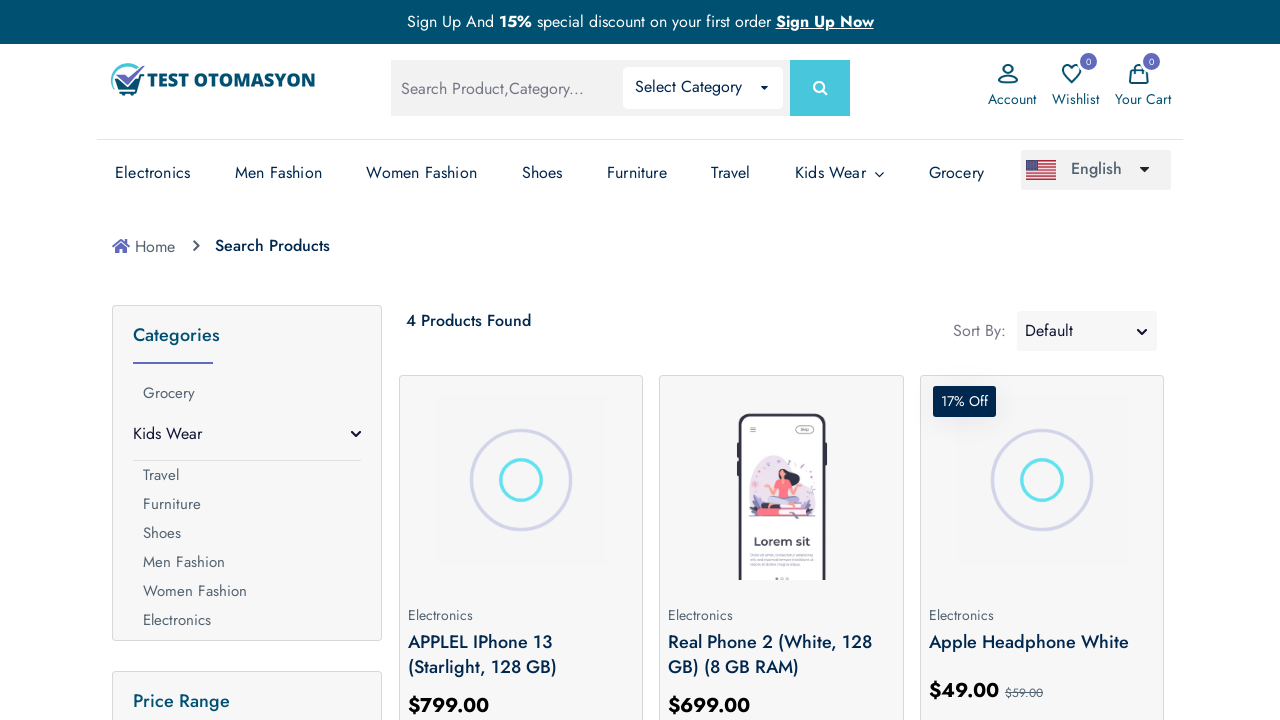

Search results loaded and product count element appeared
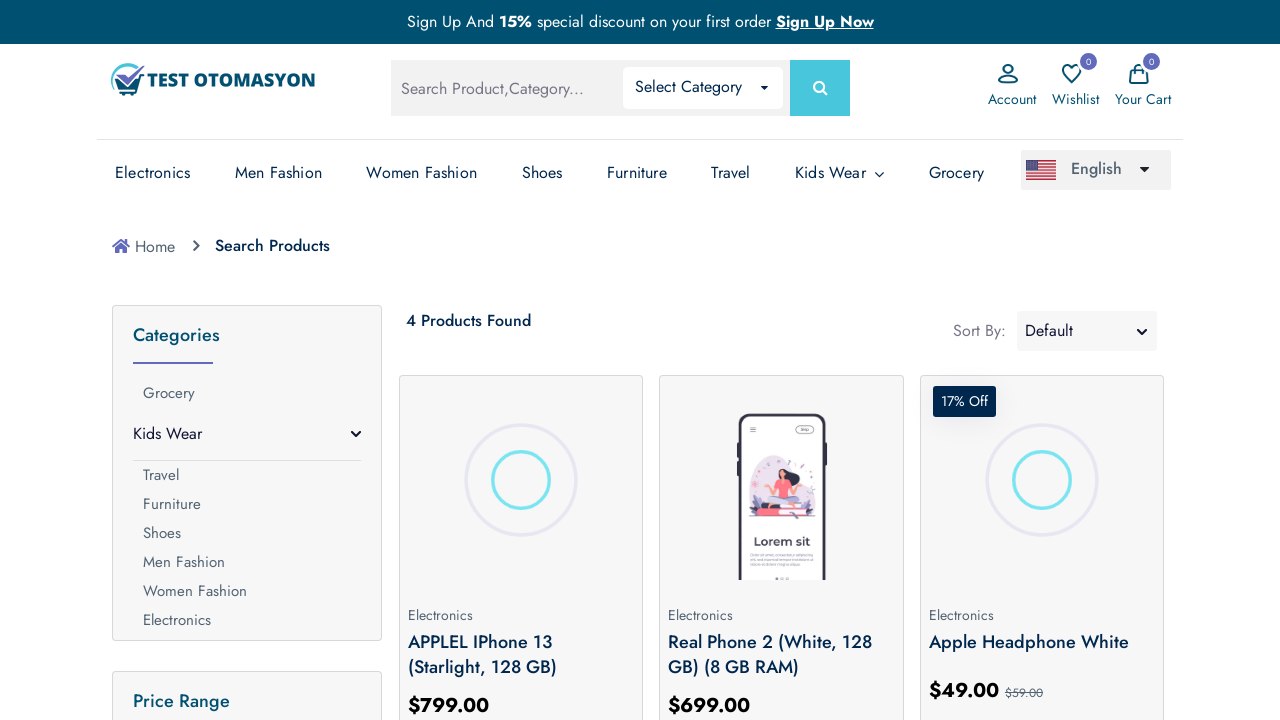

Retrieved product count text: '4 Products Found'
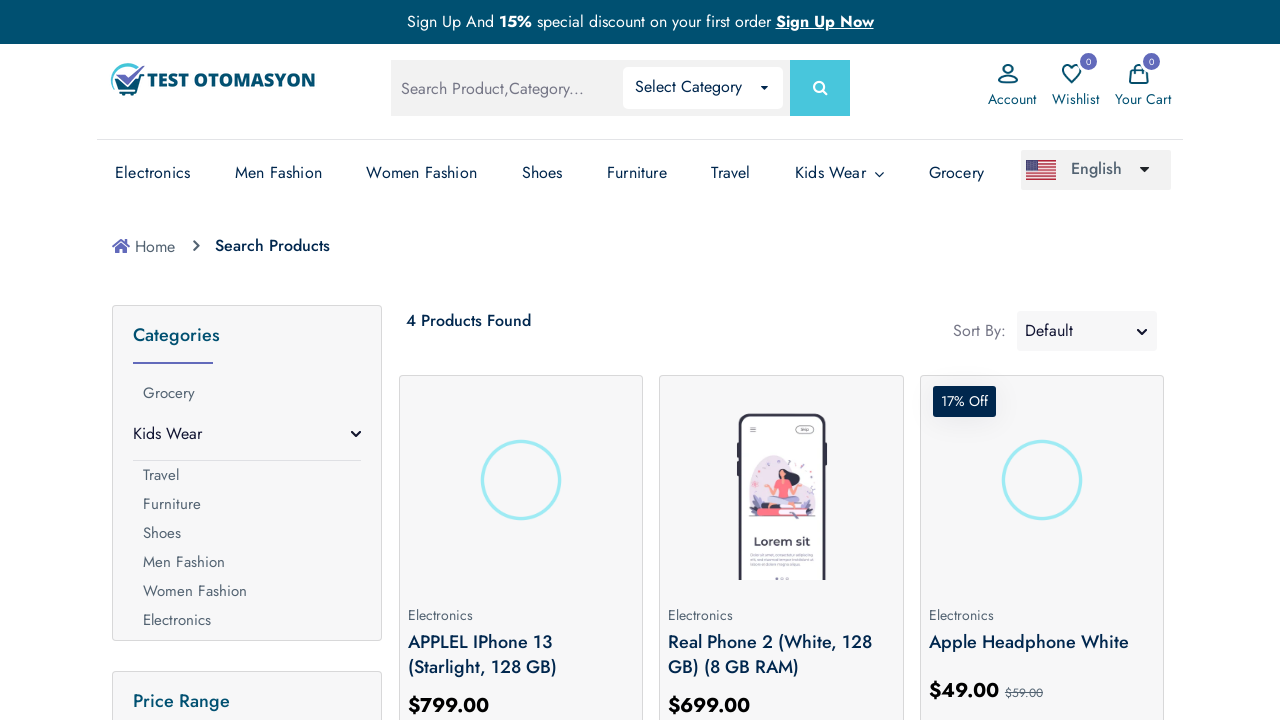

Verified that search results contain products (not 0 Products Found)
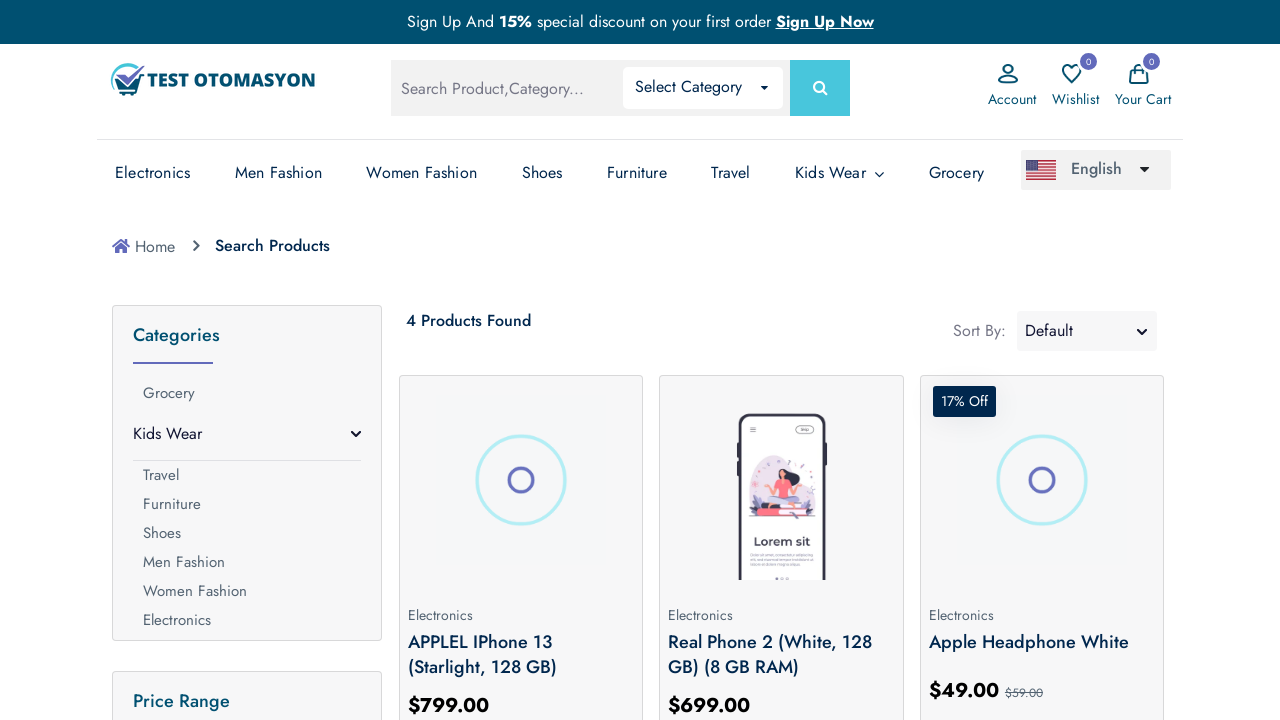

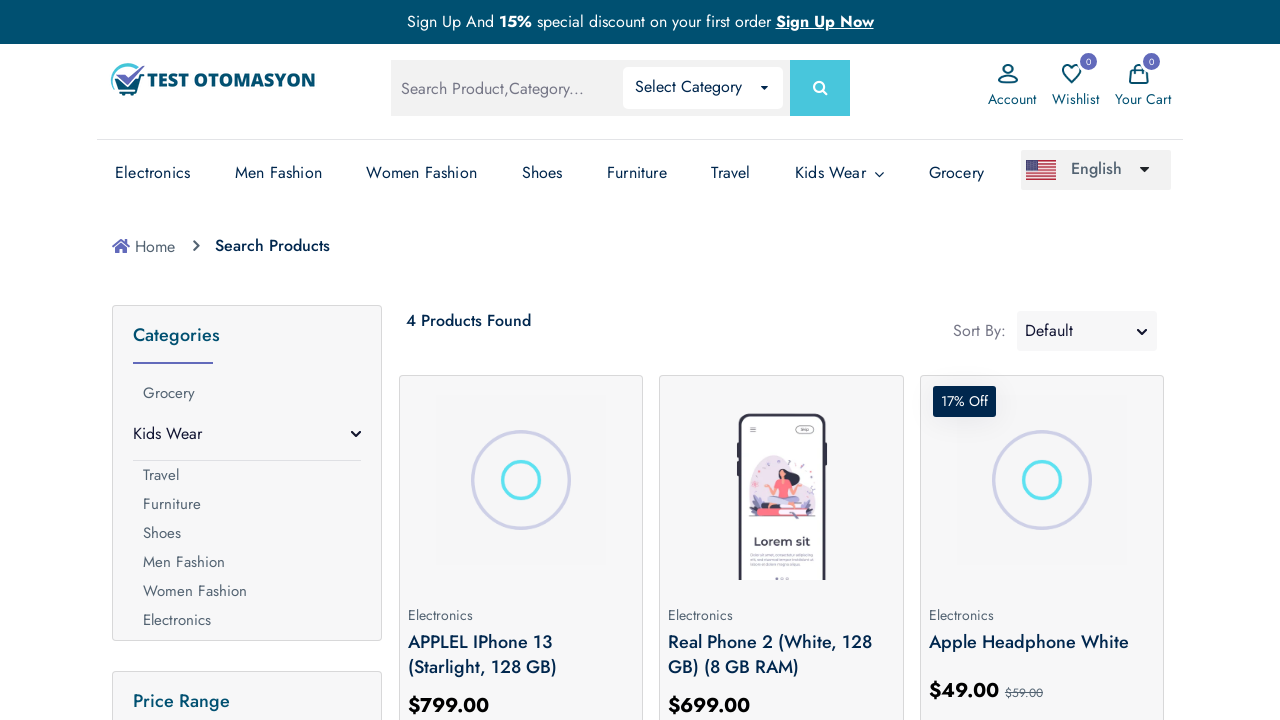